Tests slider interaction on the jQuery UI colorpicker demo by switching to the demo iframe and locating slider elements

Starting URL: https://jqueryui.com/slider/#colorpicker

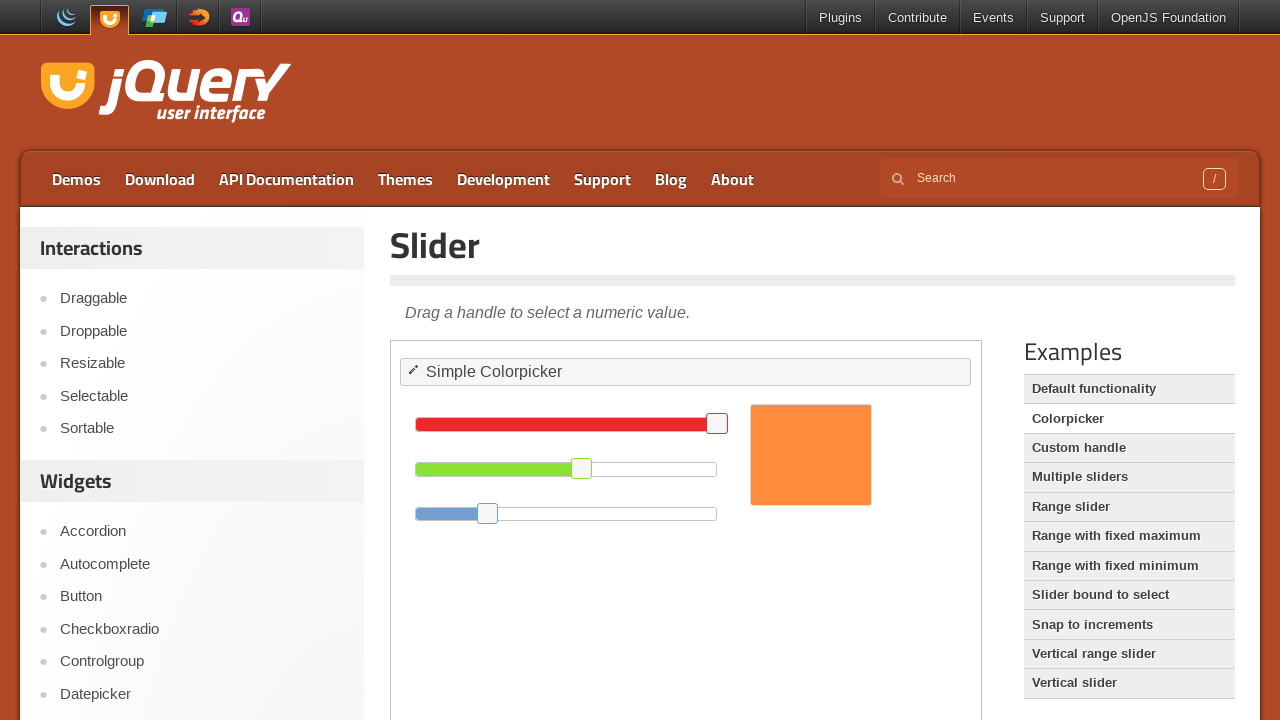

Navigated to jQuery UI slider colorpicker demo
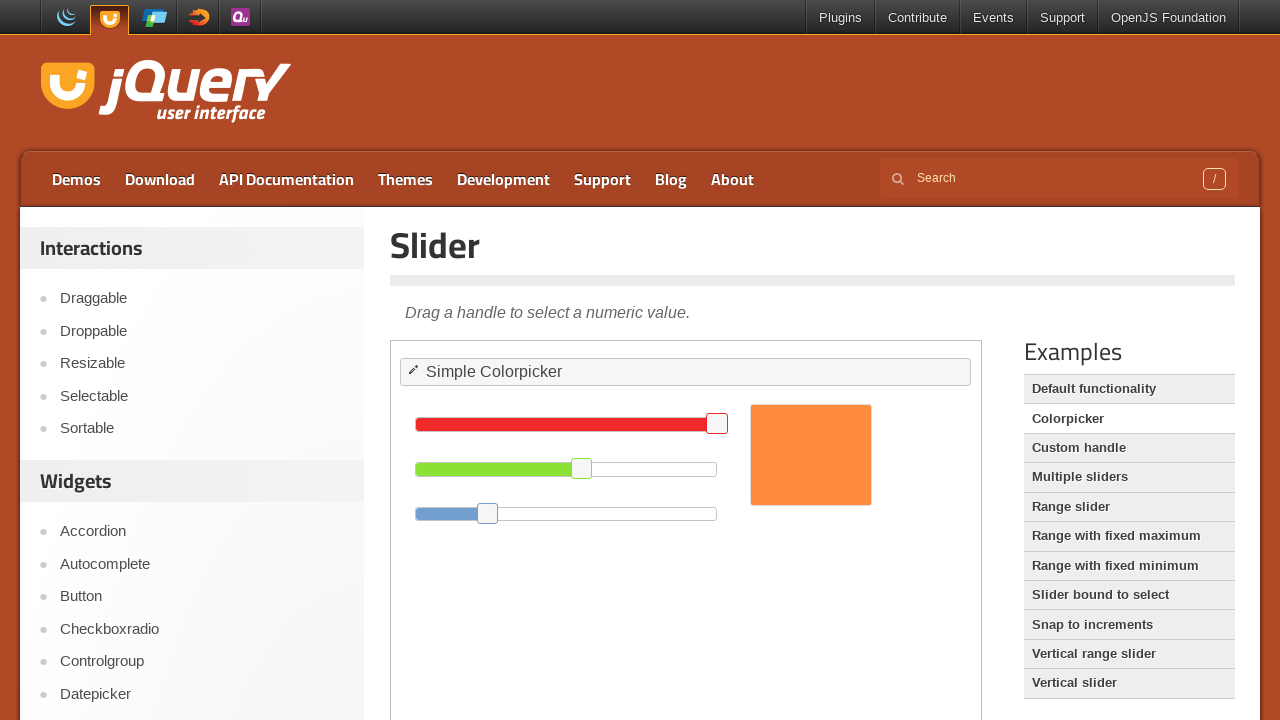

Located demo iframe
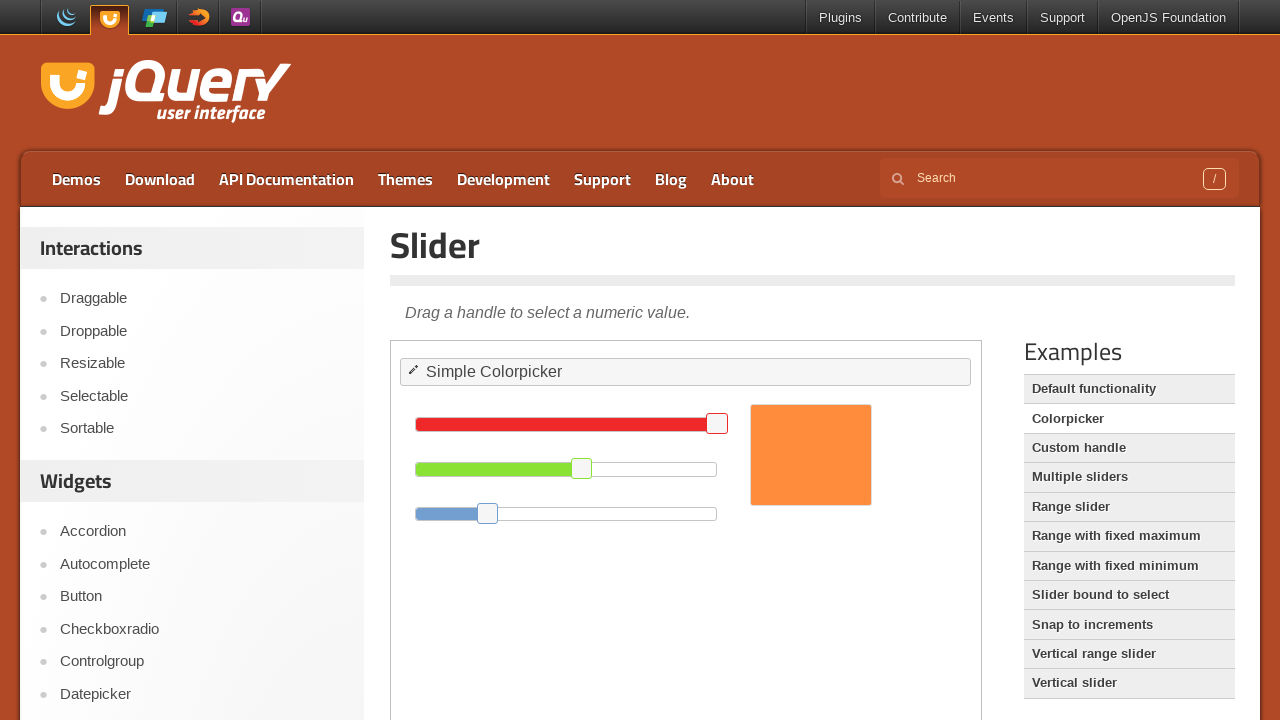

Green slider handle is visible within iframe
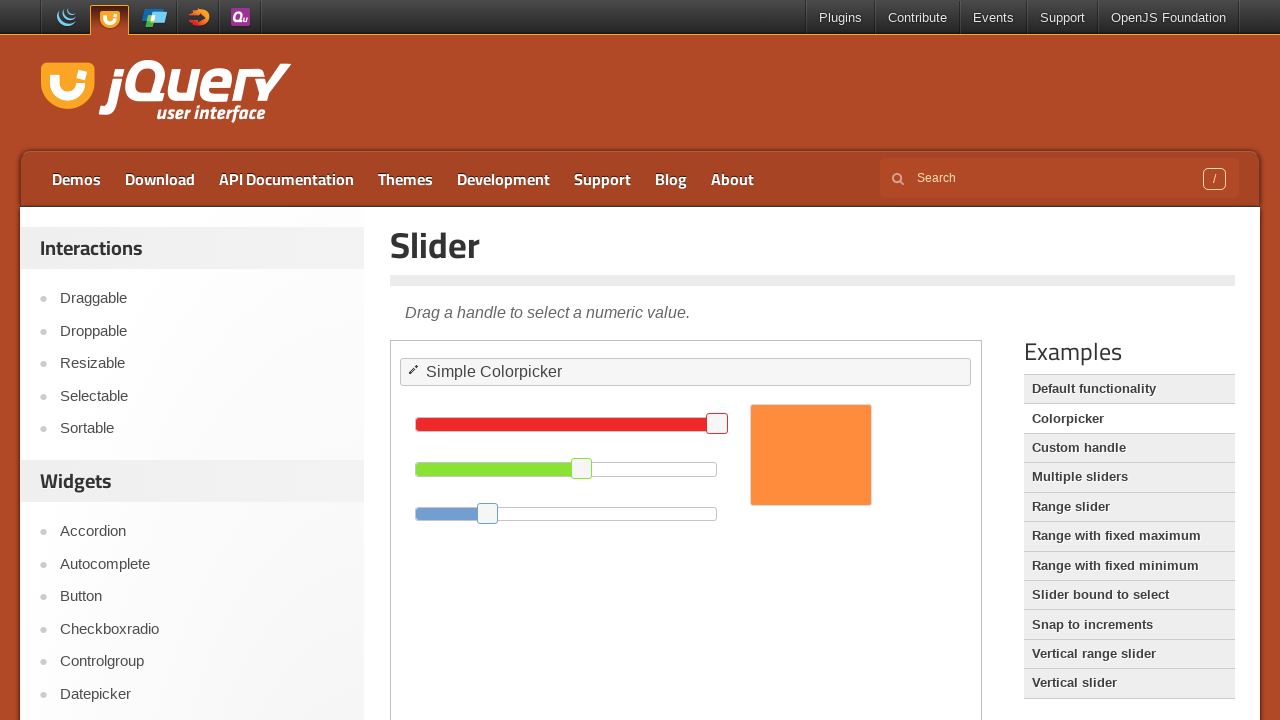

Located green slider handle element
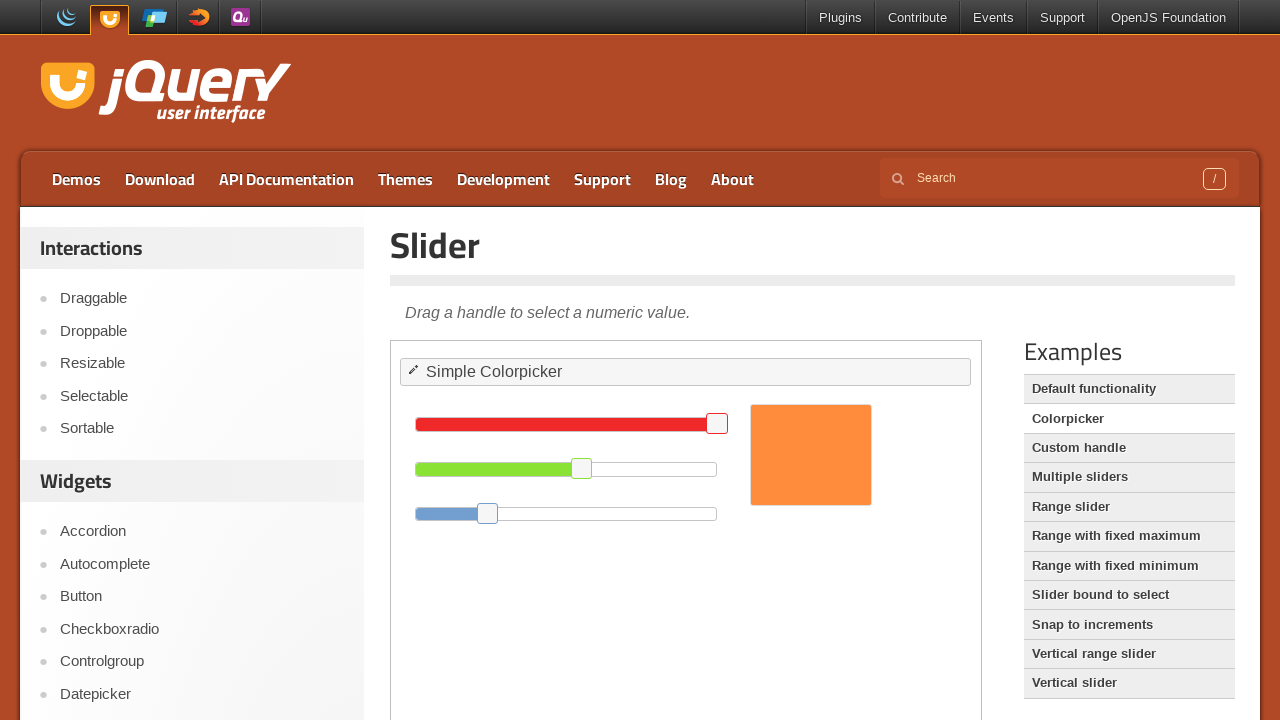

Dragged green slider handle 50 pixels on x-axis at (622, 459)
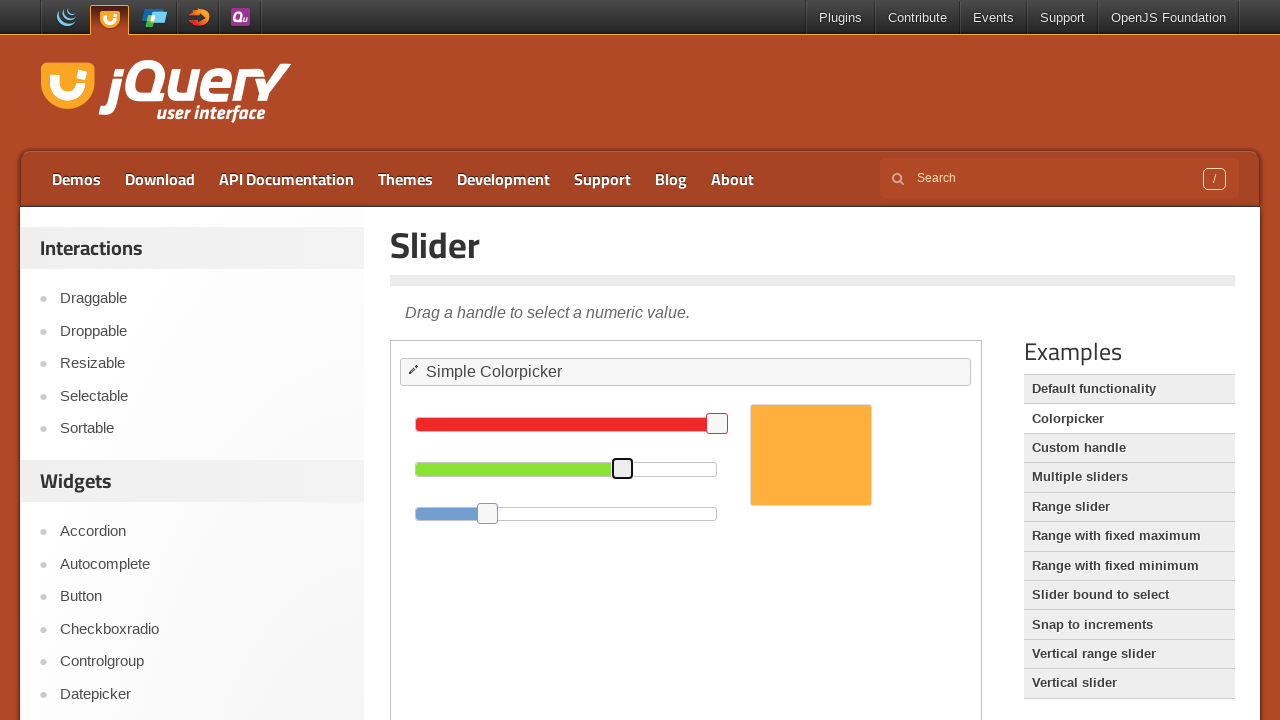

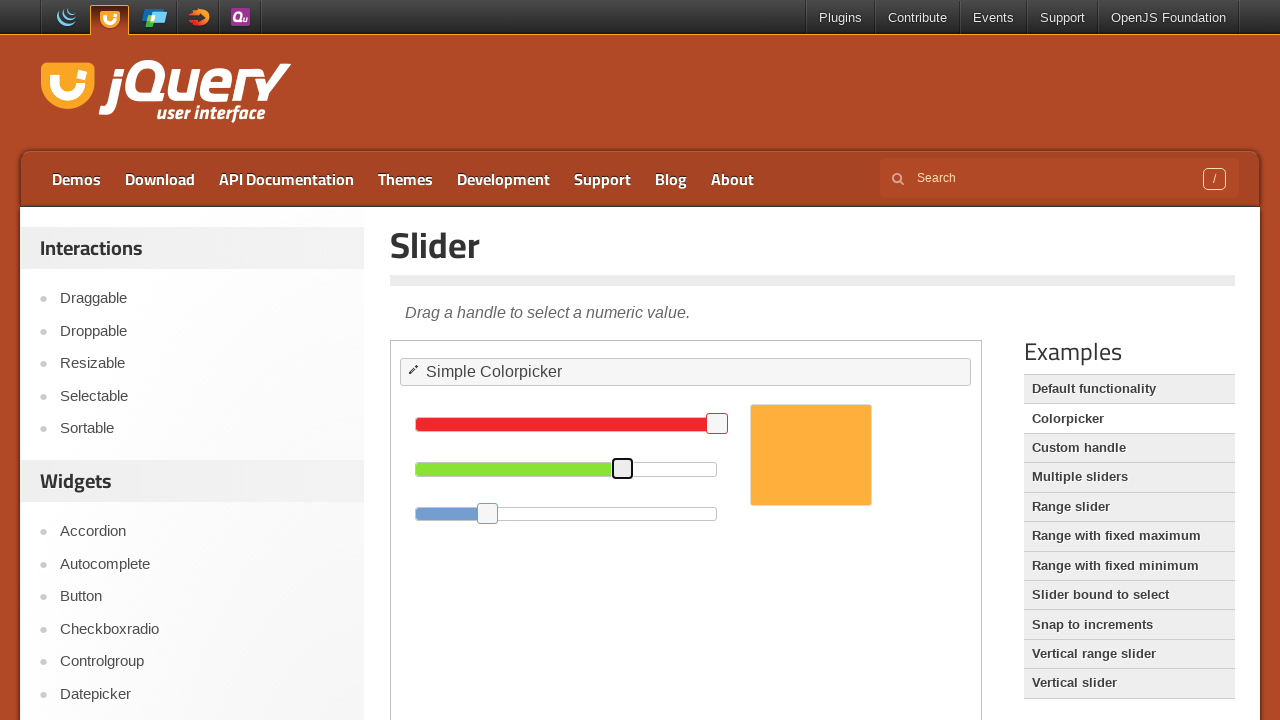